Tests copy-paste functionality by typing text, selecting it, copying, and pasting multiple times to create repeated text

Starting URL: http://uitestingplayground.com/textinput

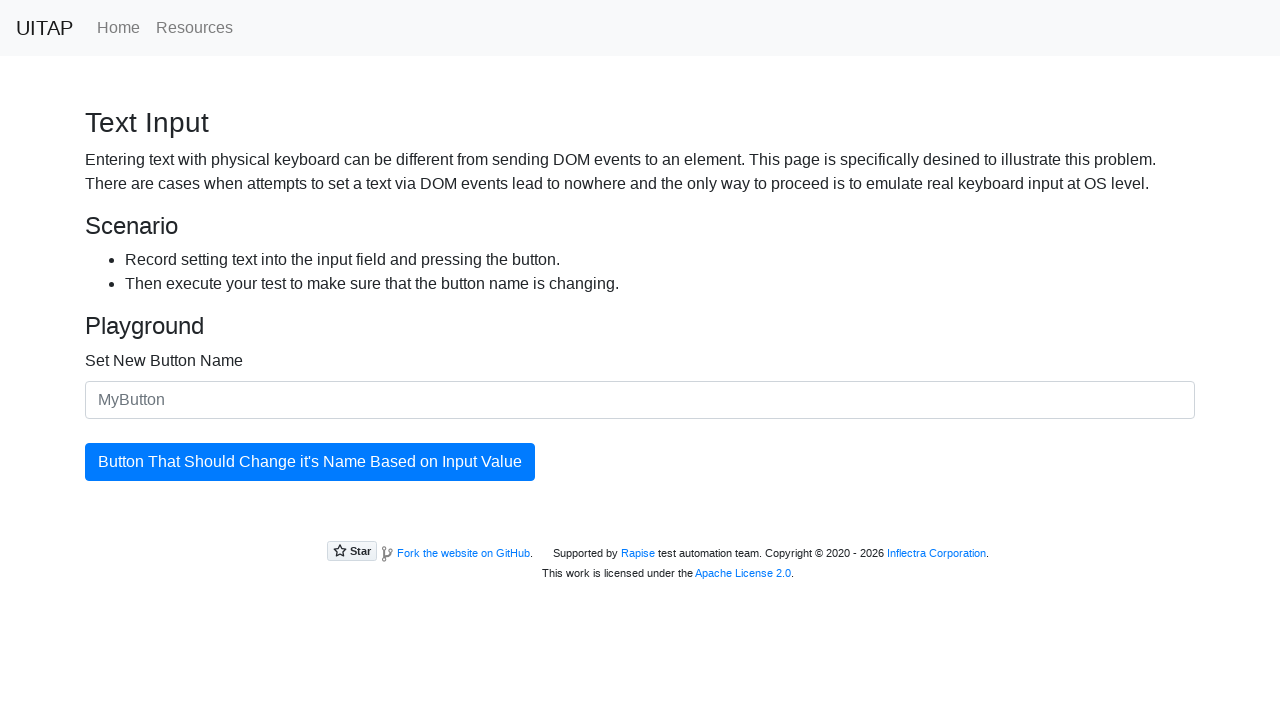

Filled input field with 'Hello!' on #newButtonName
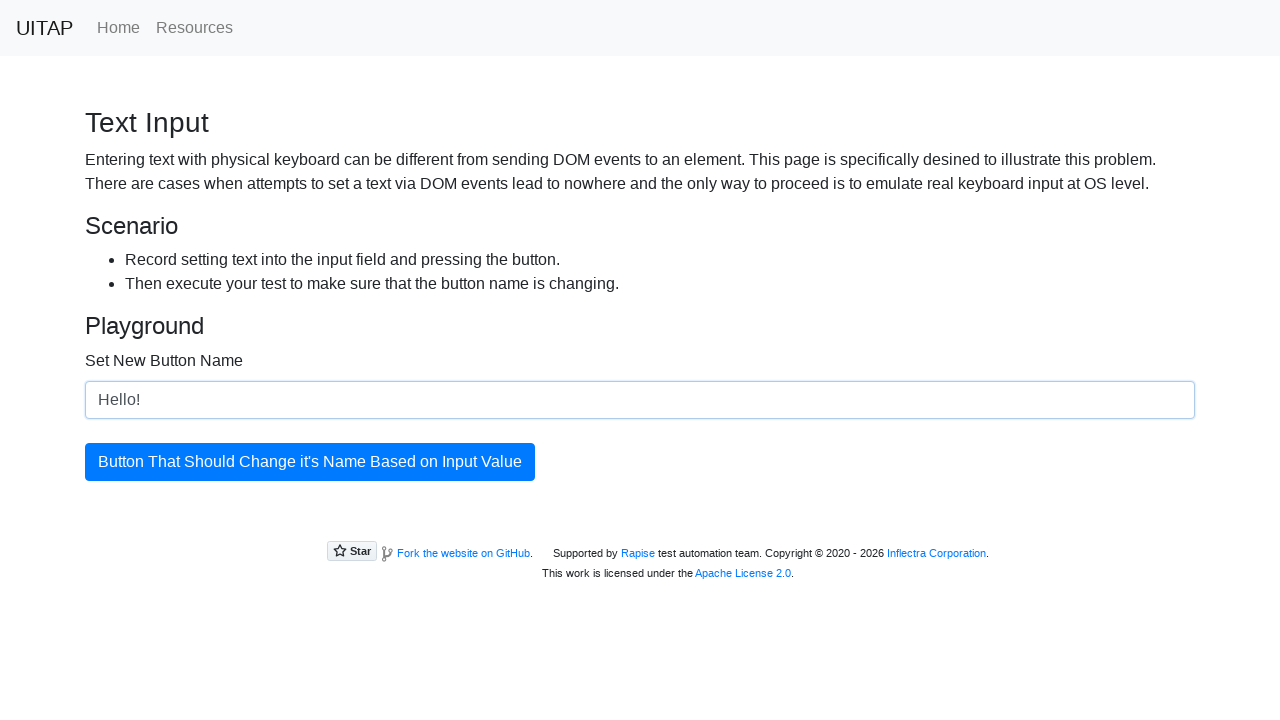

Selected all text in input field using Shift+ArrowUp on #newButtonName
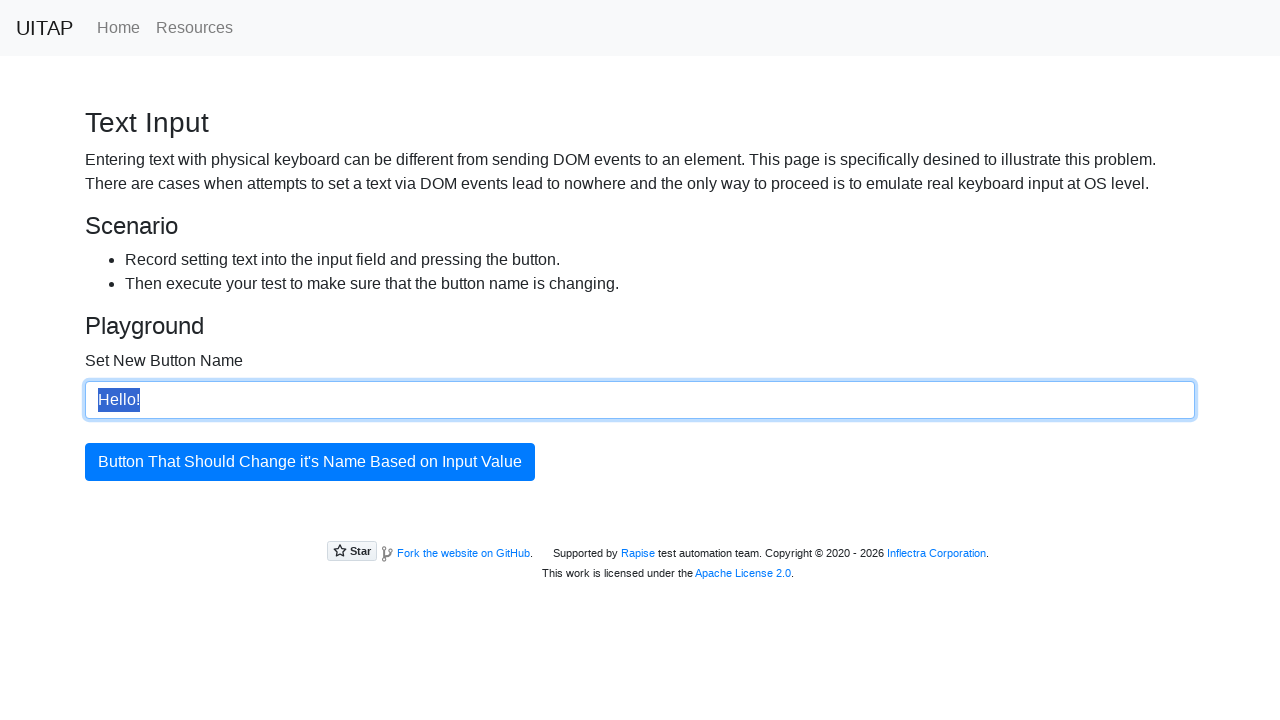

Copied selected text to clipboard on #newButtonName
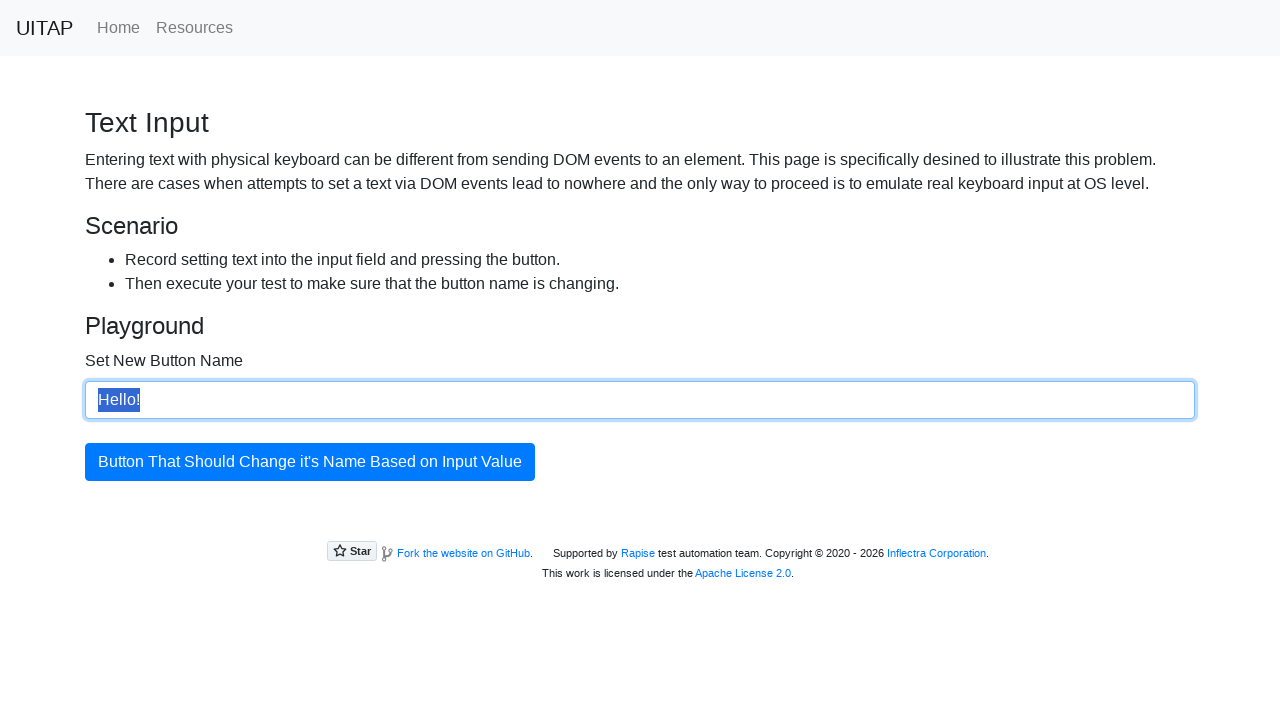

Pasted text first time on #newButtonName
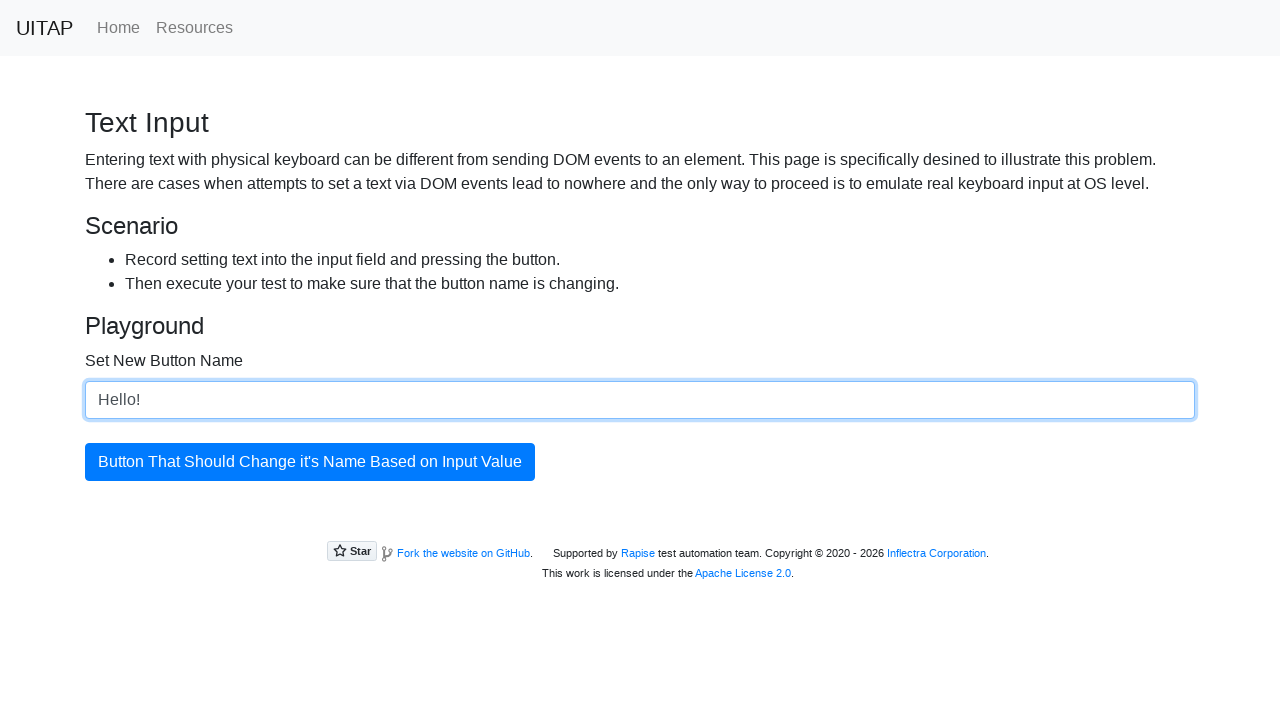

Pasted text second time on #newButtonName
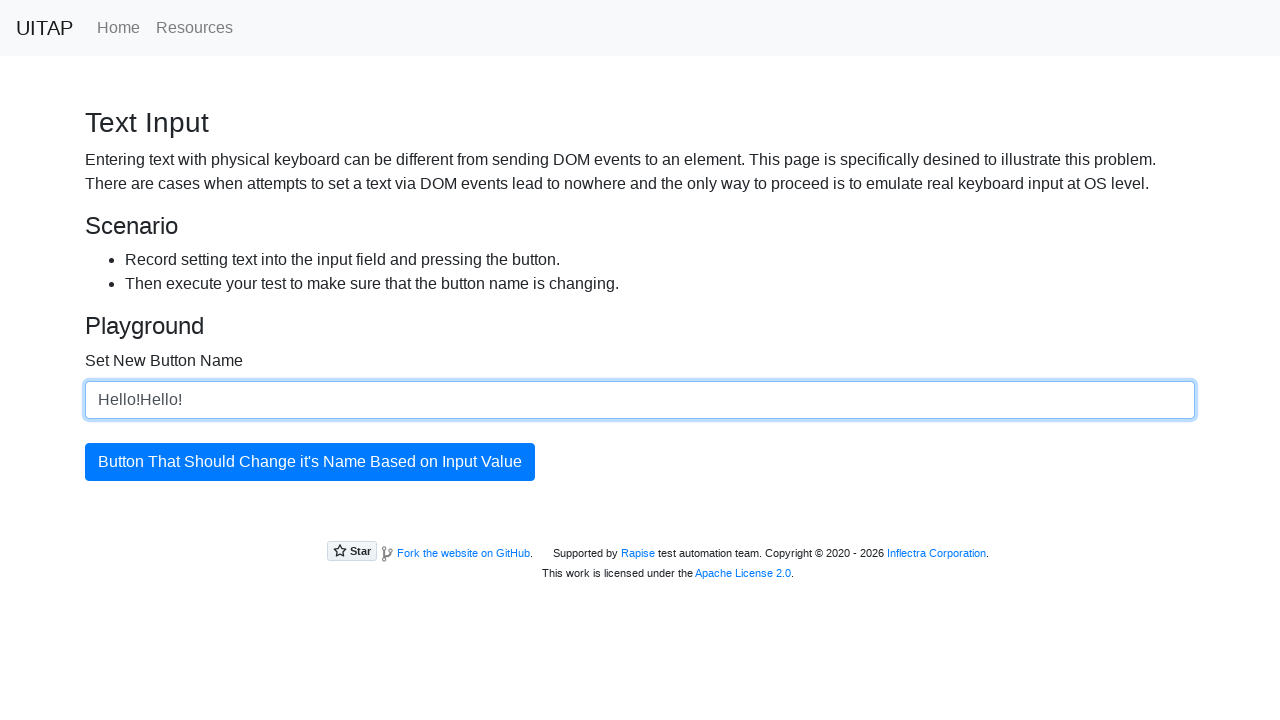

Pasted text third time on #newButtonName
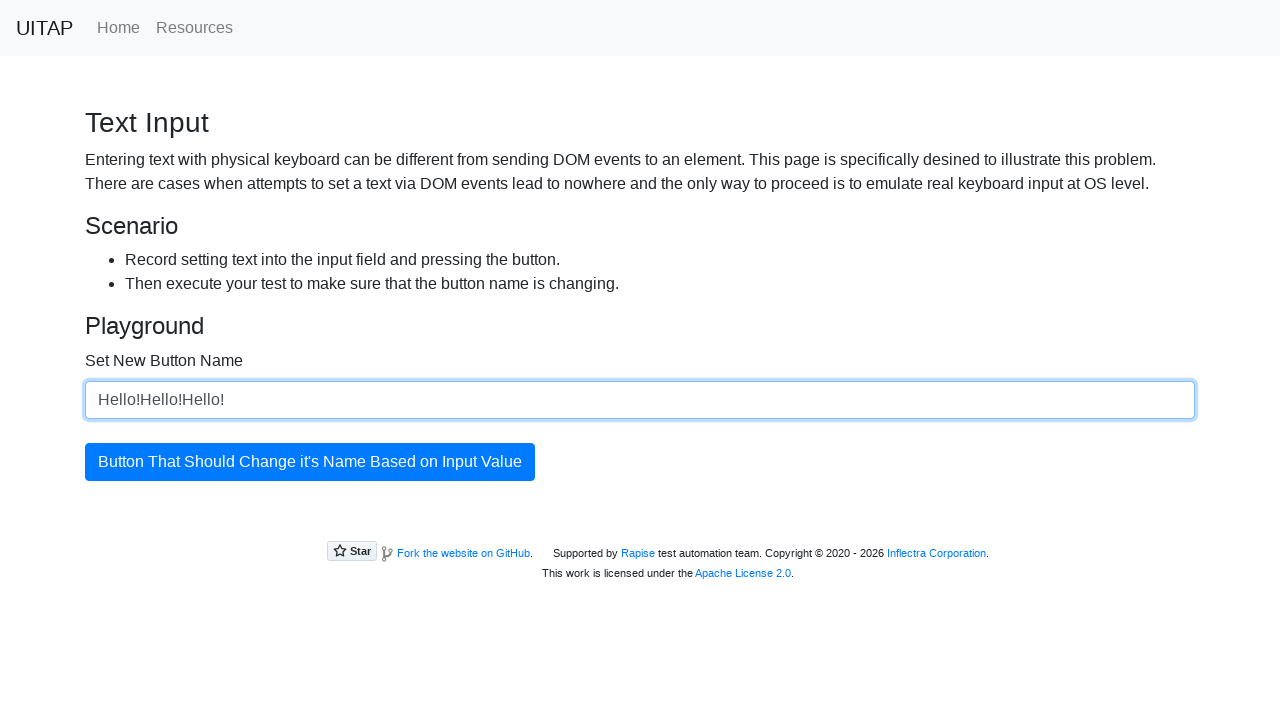

Clicked button to update its text with pasted content at (310, 462) on #updatingButton
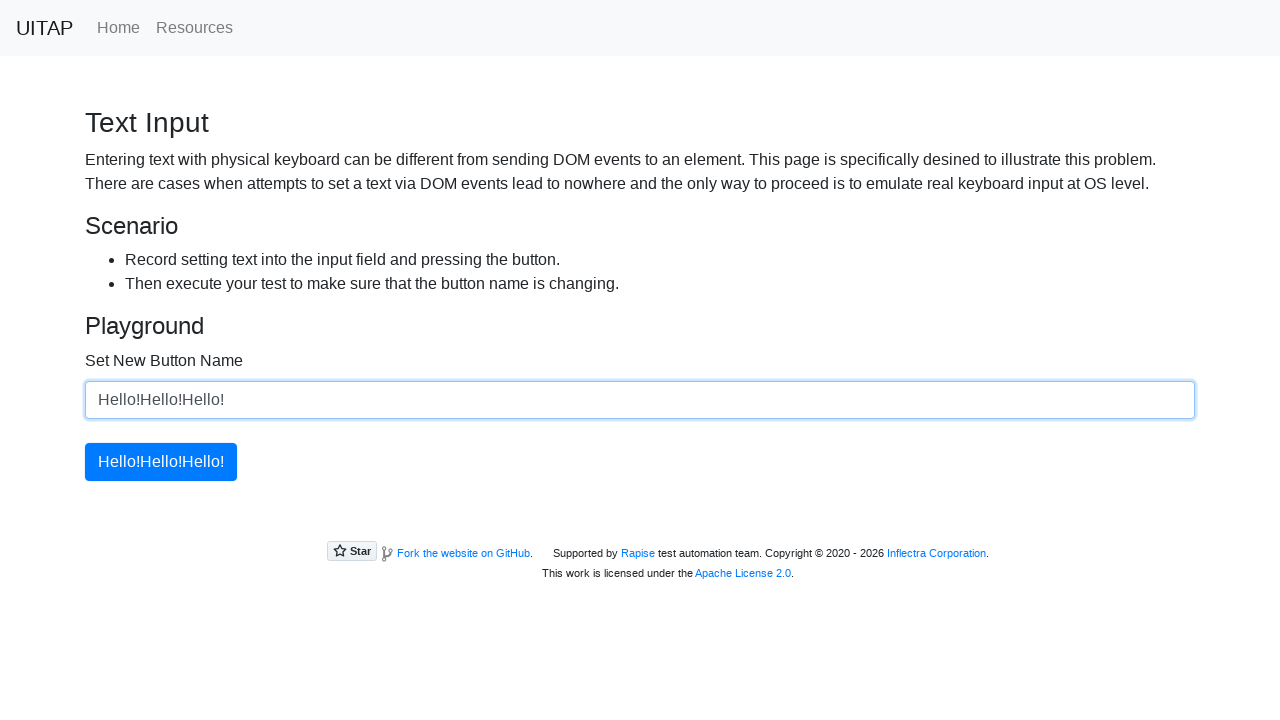

Button is visible and ready
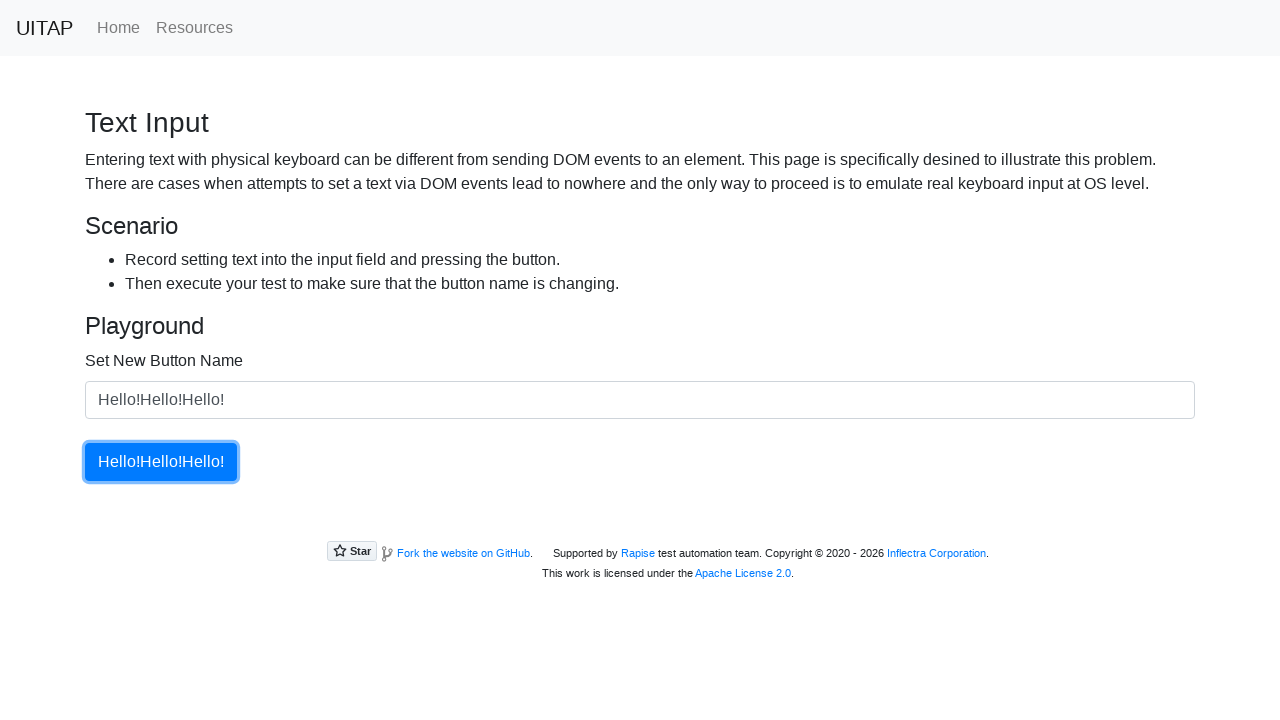

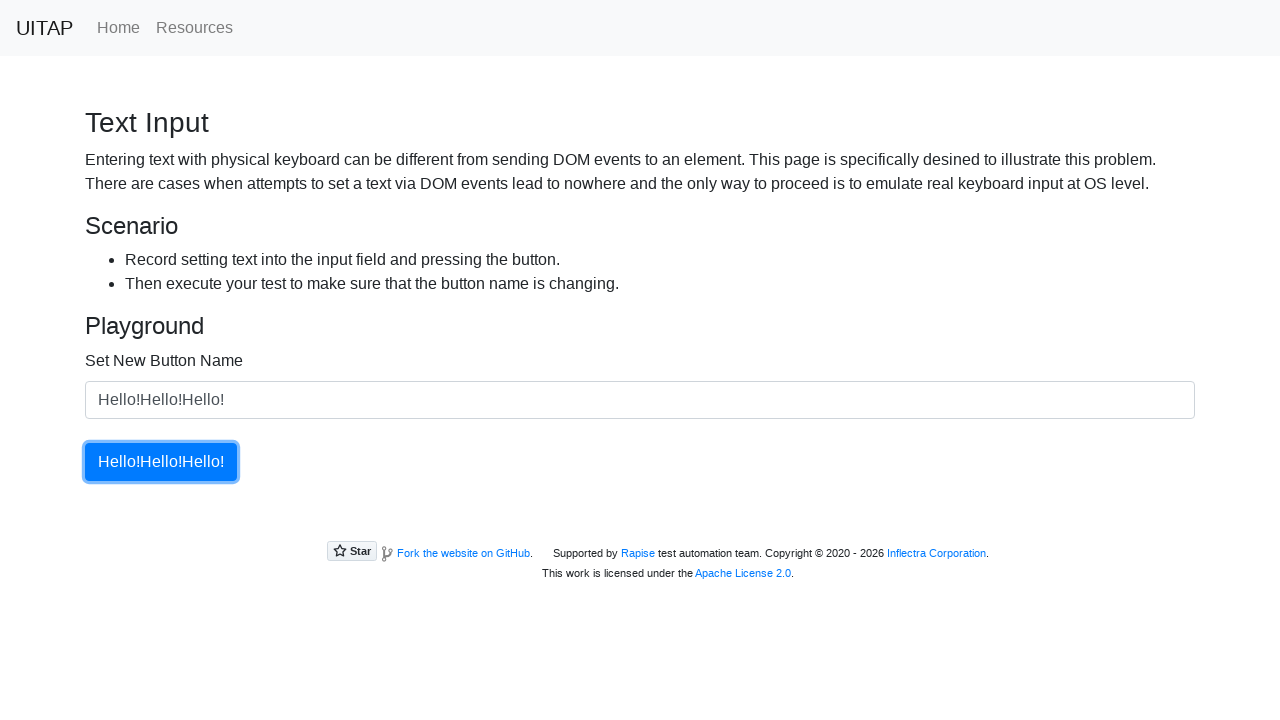